Navigates to the RedBus website and verifies the page loads correctly by checking the current URL matches the expected URL

Starting URL: https://www.redbus.in/

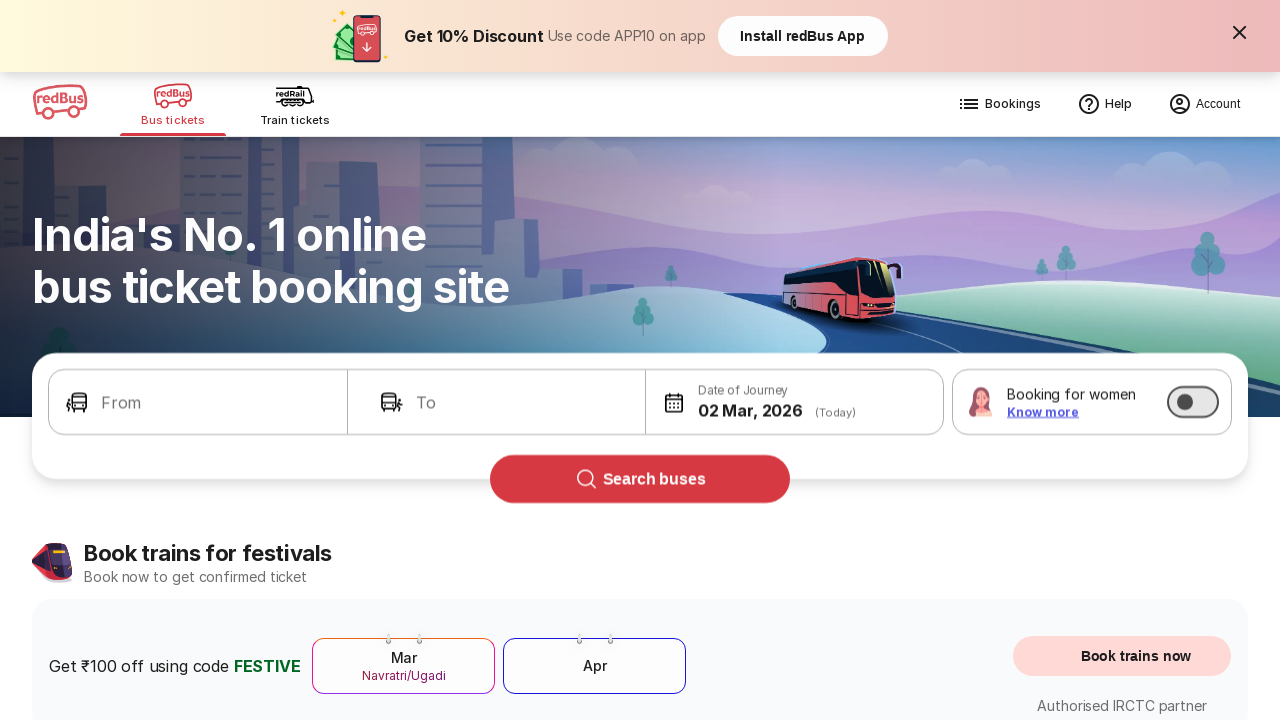

Verified that current URL matches expected RedBus URL
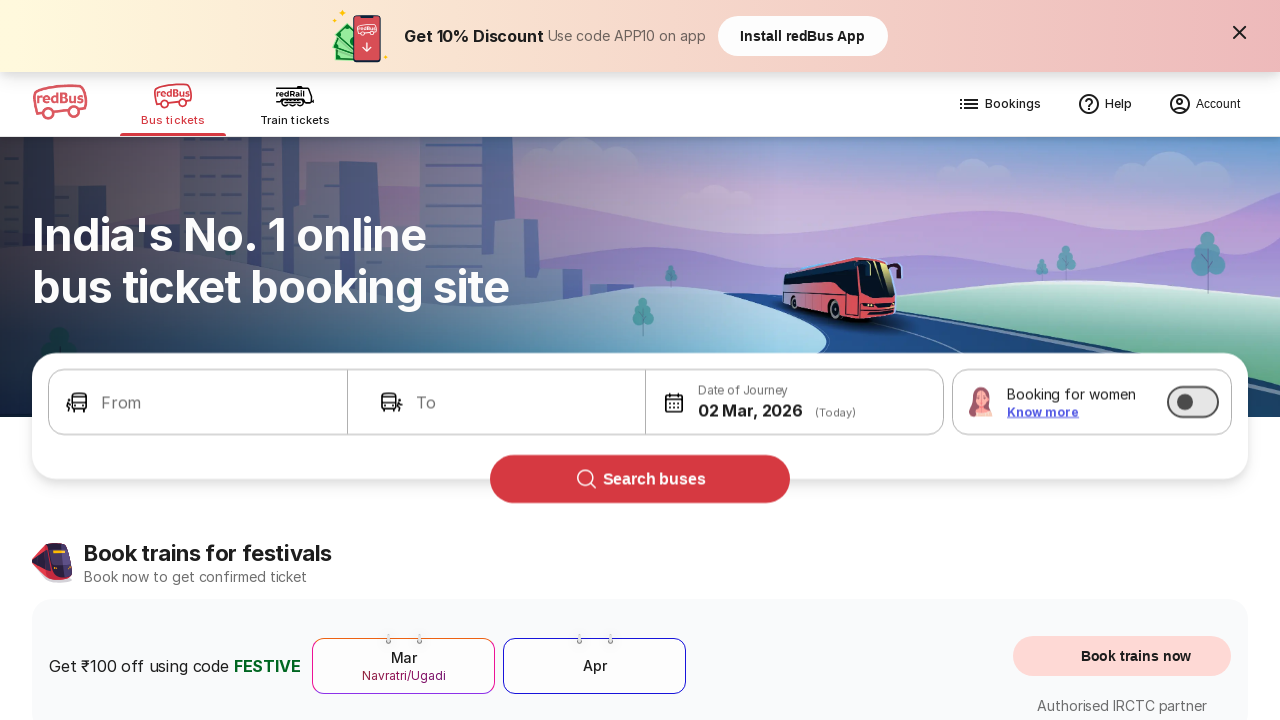

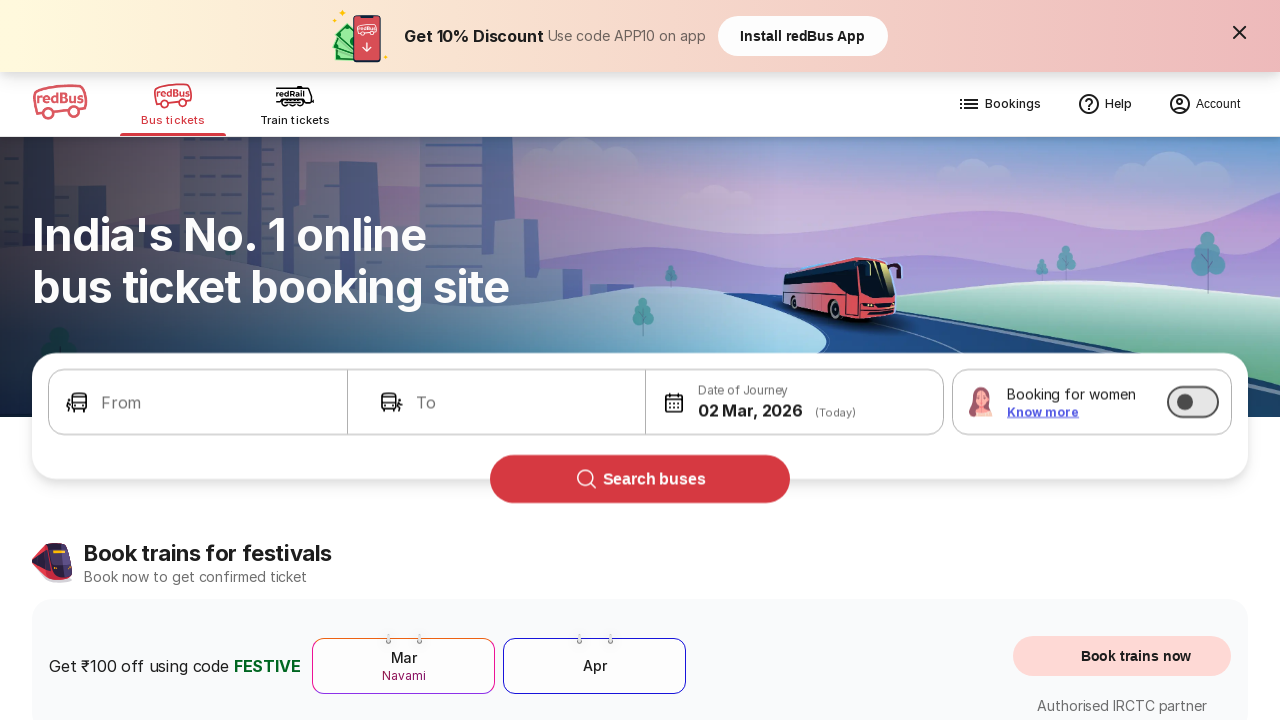